Tests closing the contact form modal using the Close button

Starting URL: https://www.demoblaze.com/

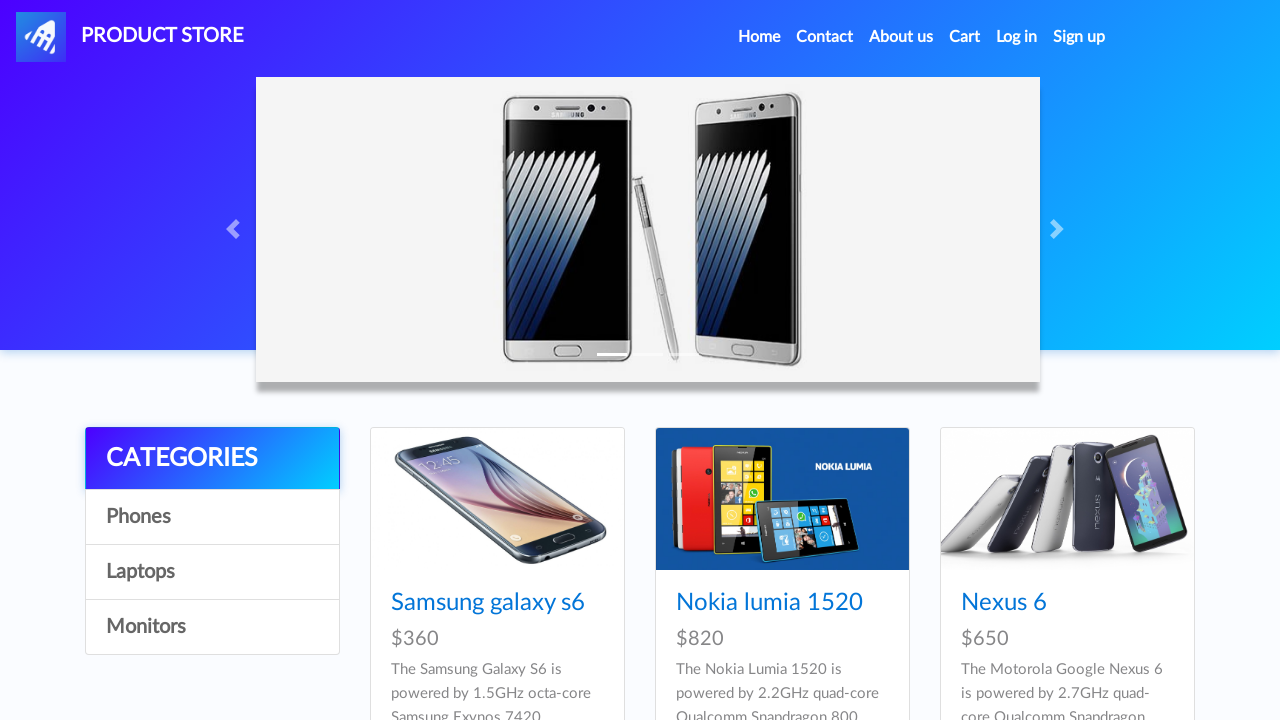

Clicked Contact link to open contact form modal at (825, 37) on a[data-target='#exampleModal']
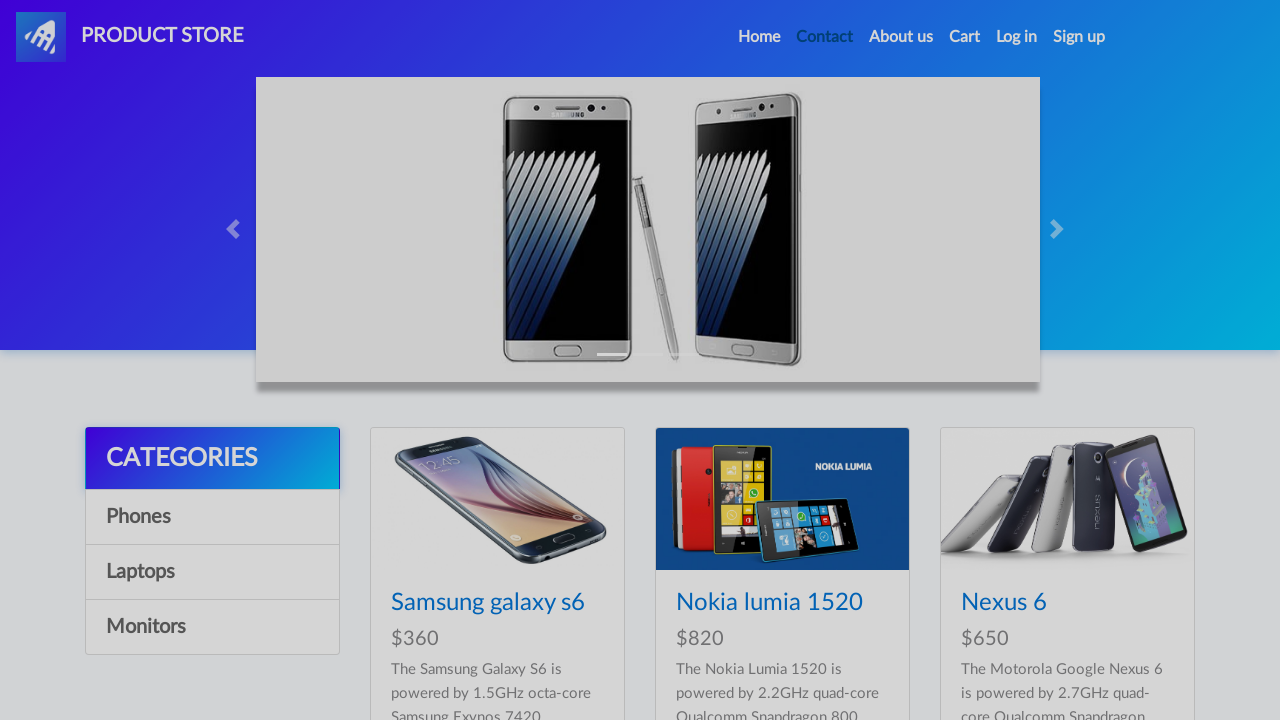

Contact form modal appeared
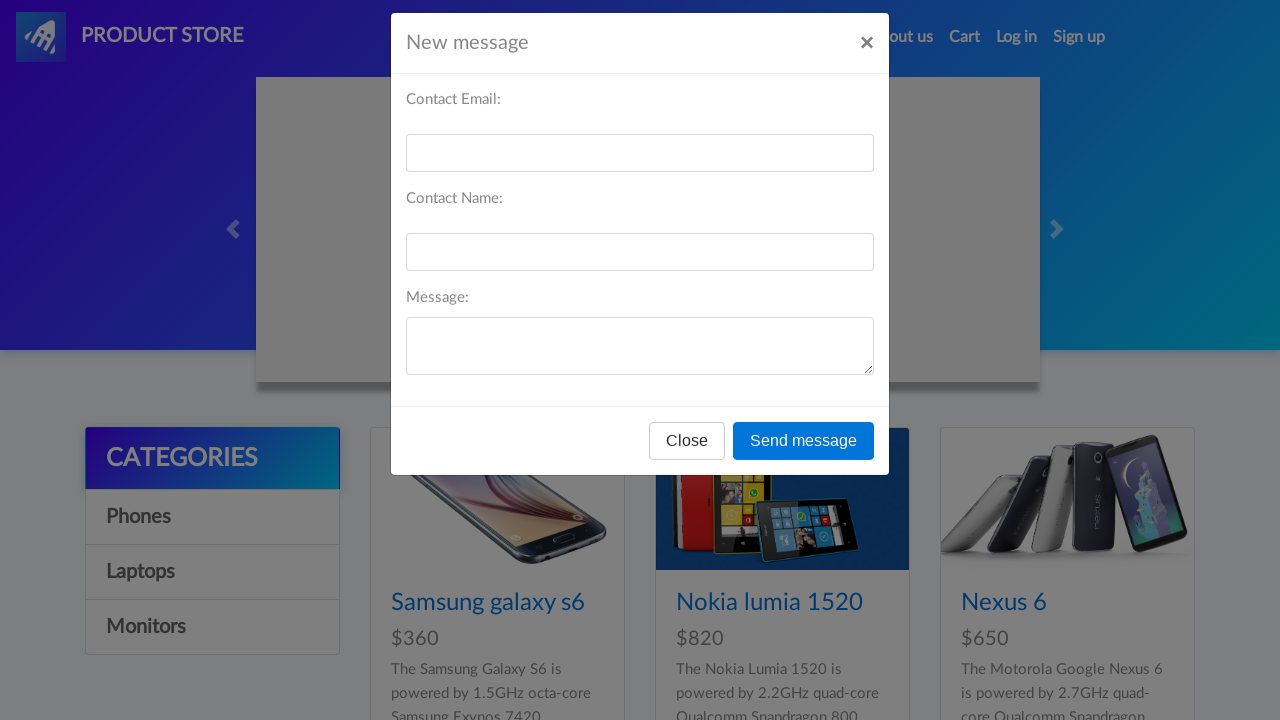

Clicked Close button in modal footer at (687, 459) on #exampleModal .modal-footer button[data-dismiss='modal']
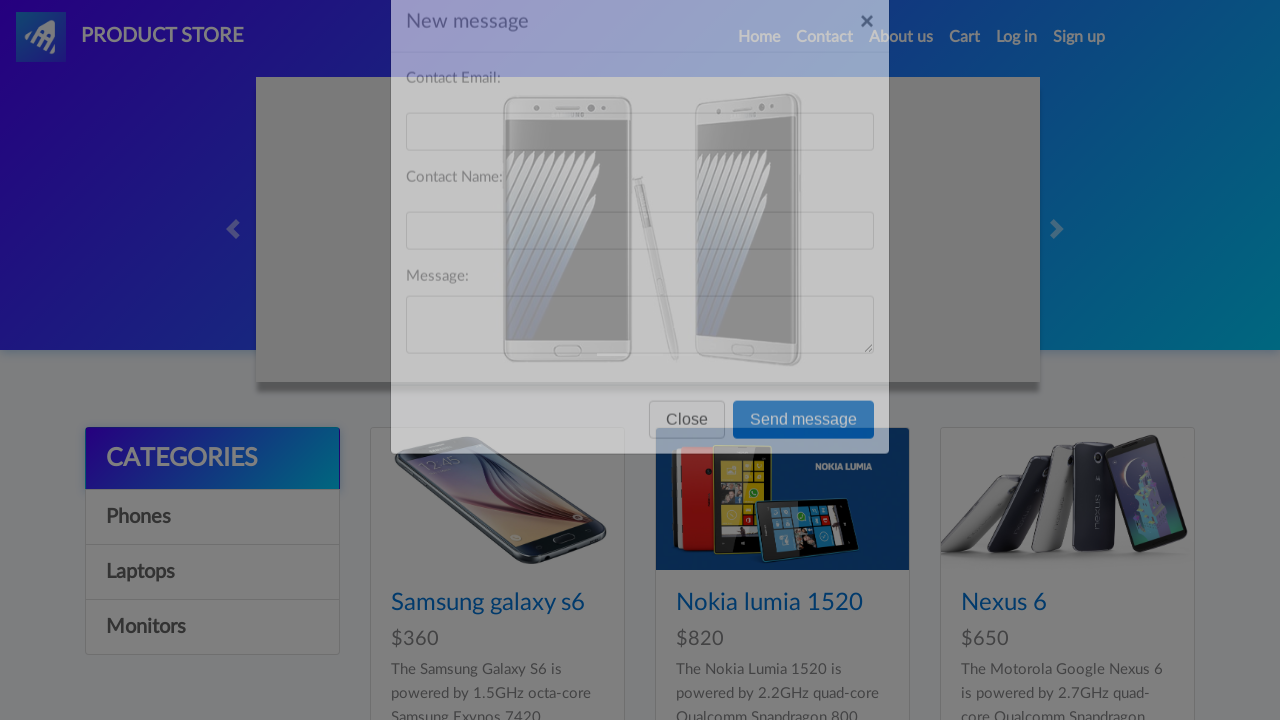

Contact form modal closed successfully
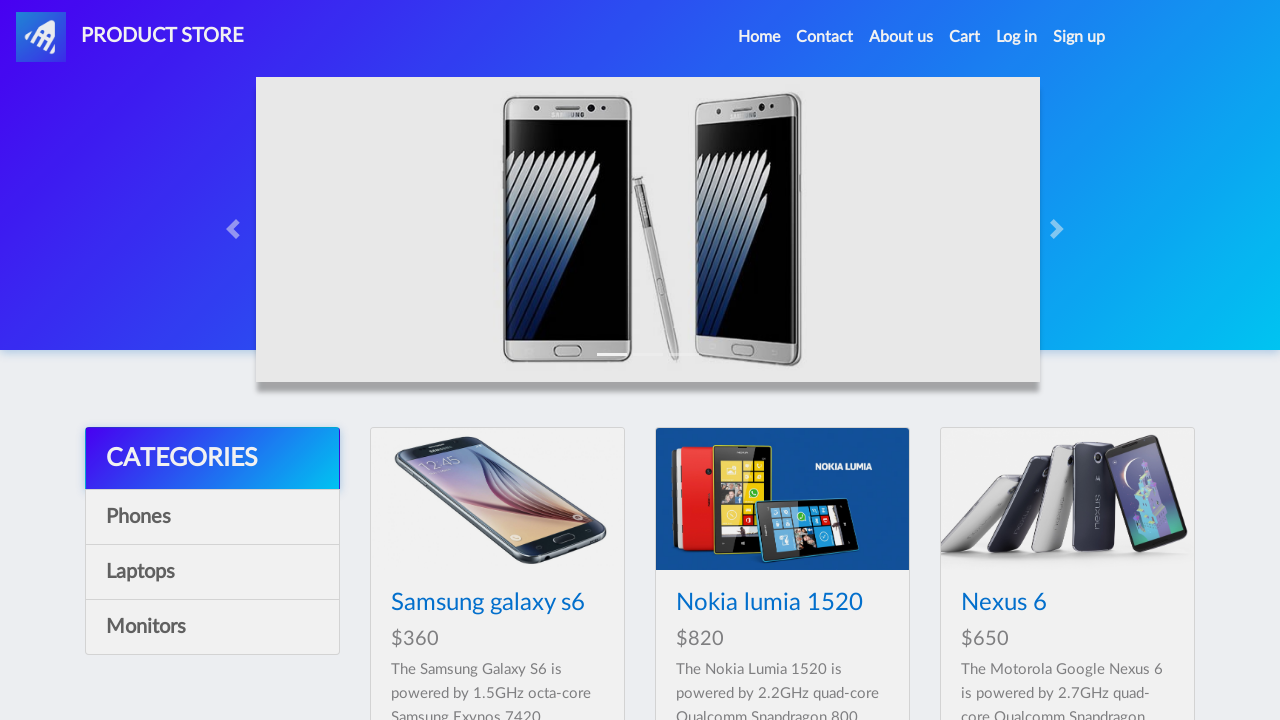

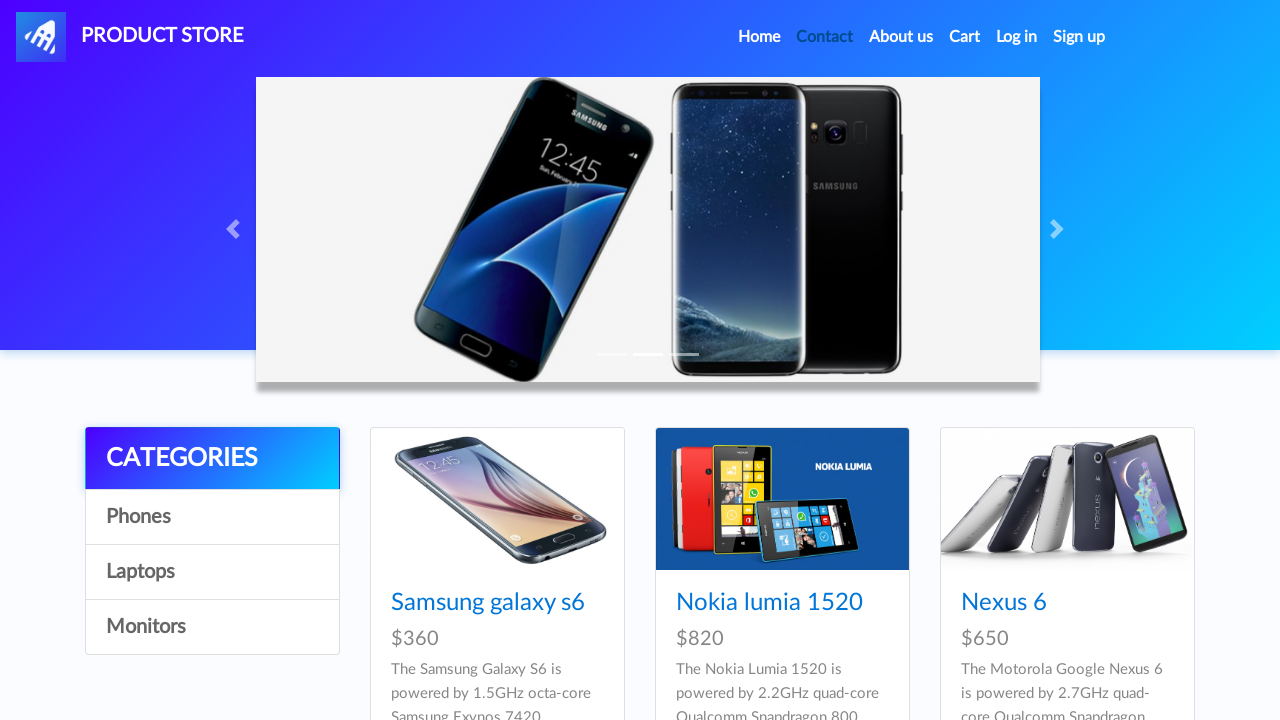